Tests opting out of A/B tests by adding an opt-out cookie before visiting the A/B test page, then verifying the page shows "No A/B Test" heading

Starting URL: http://the-internet.herokuapp.com

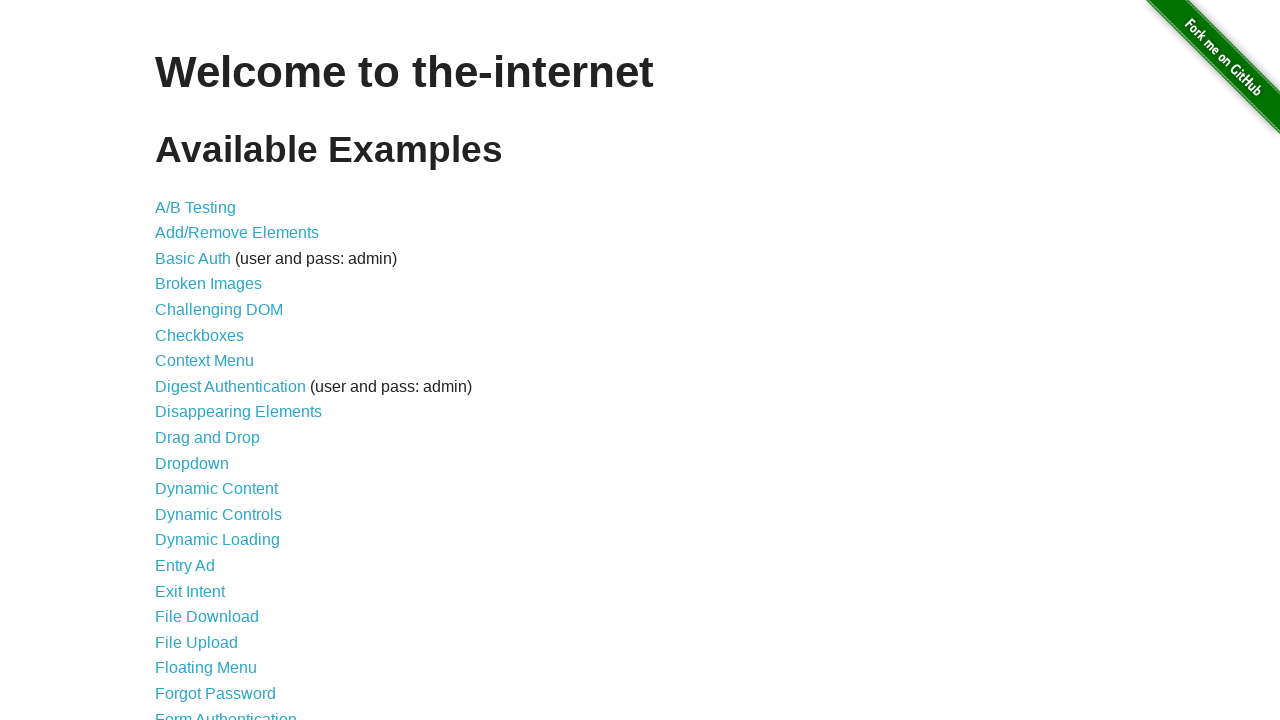

Added optimizelyOptOut cookie to prevent A/B test assignment
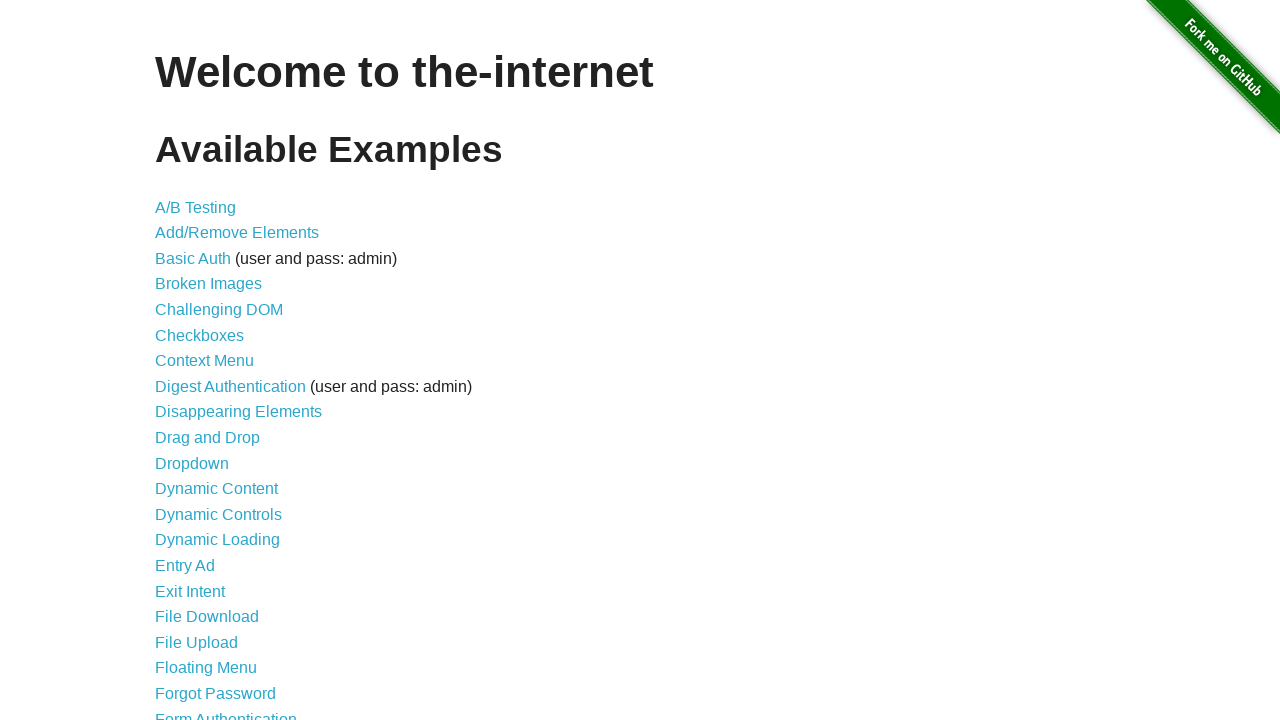

Navigated to A/B test page
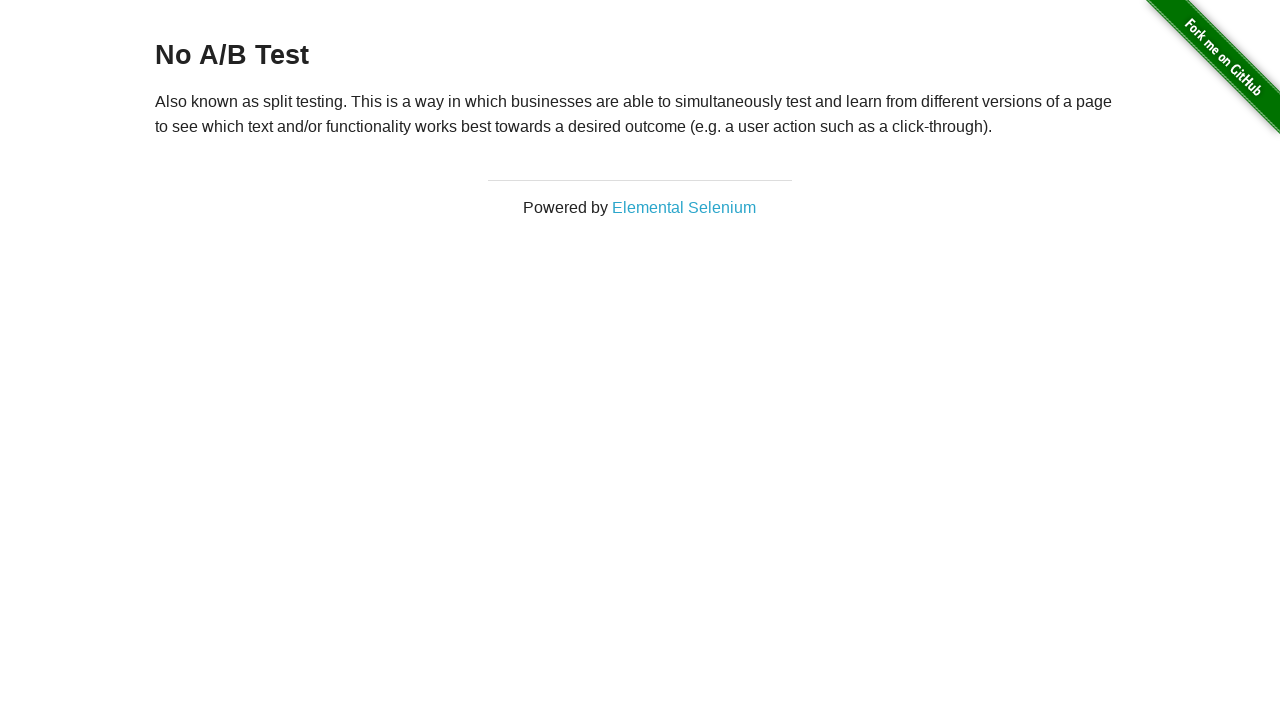

Waited for h3 heading to load
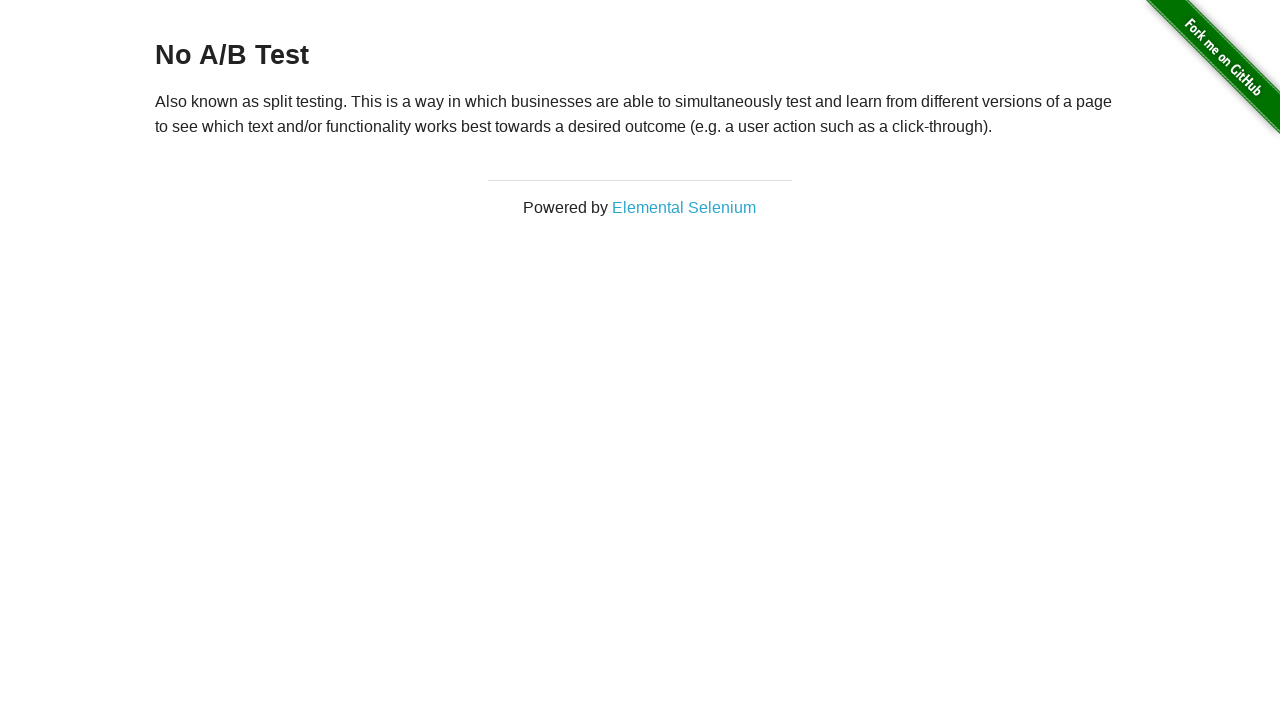

Retrieved h3 heading text: 'No A/B Test'
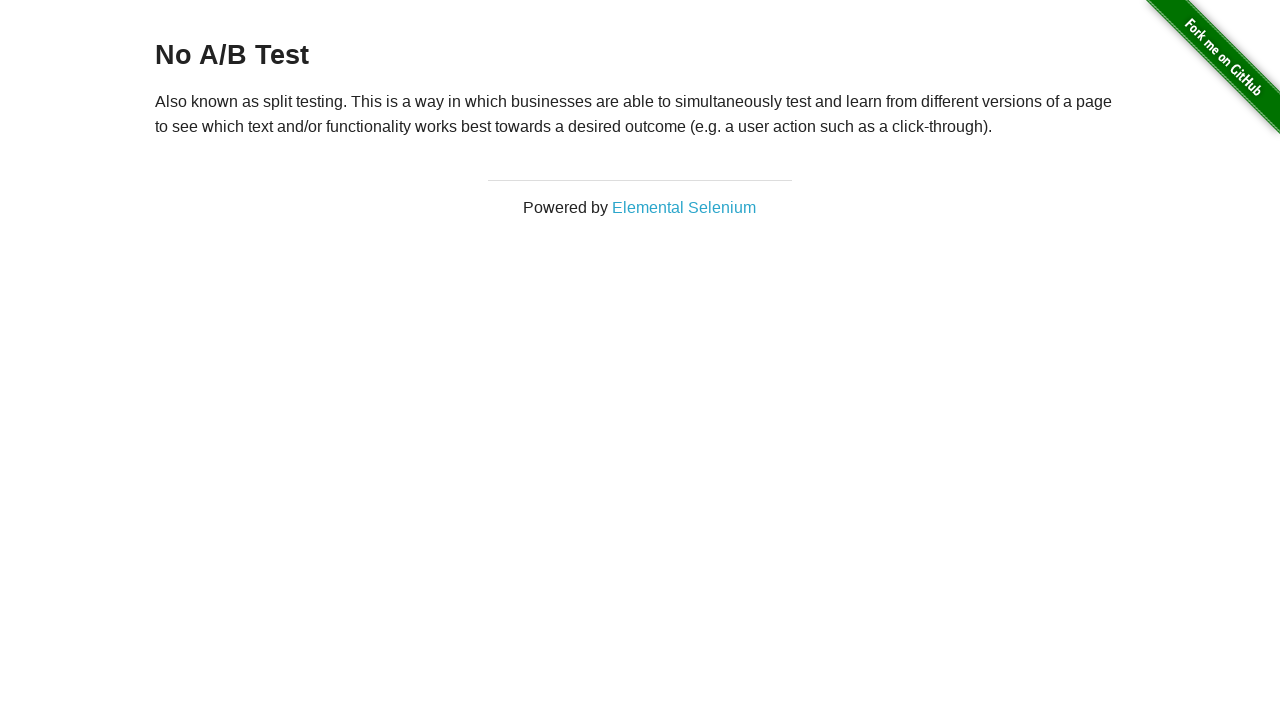

Verified page shows 'No A/B Test' heading - opt-out successful
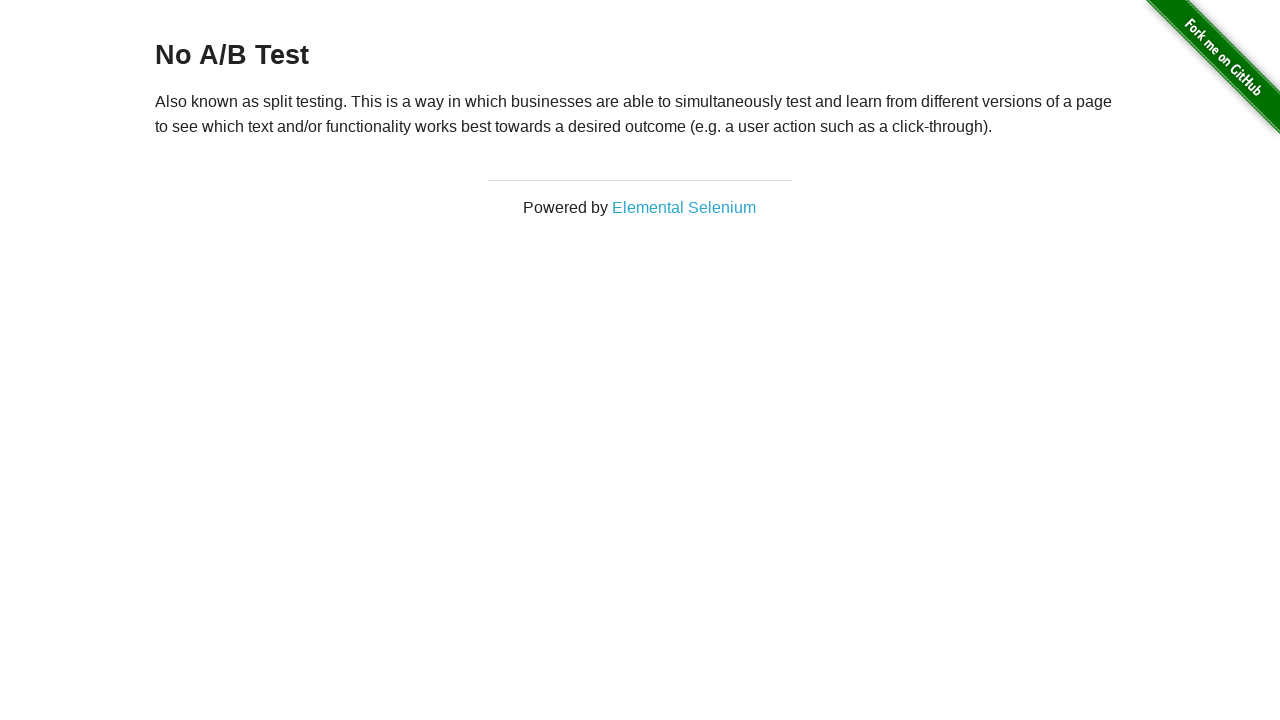

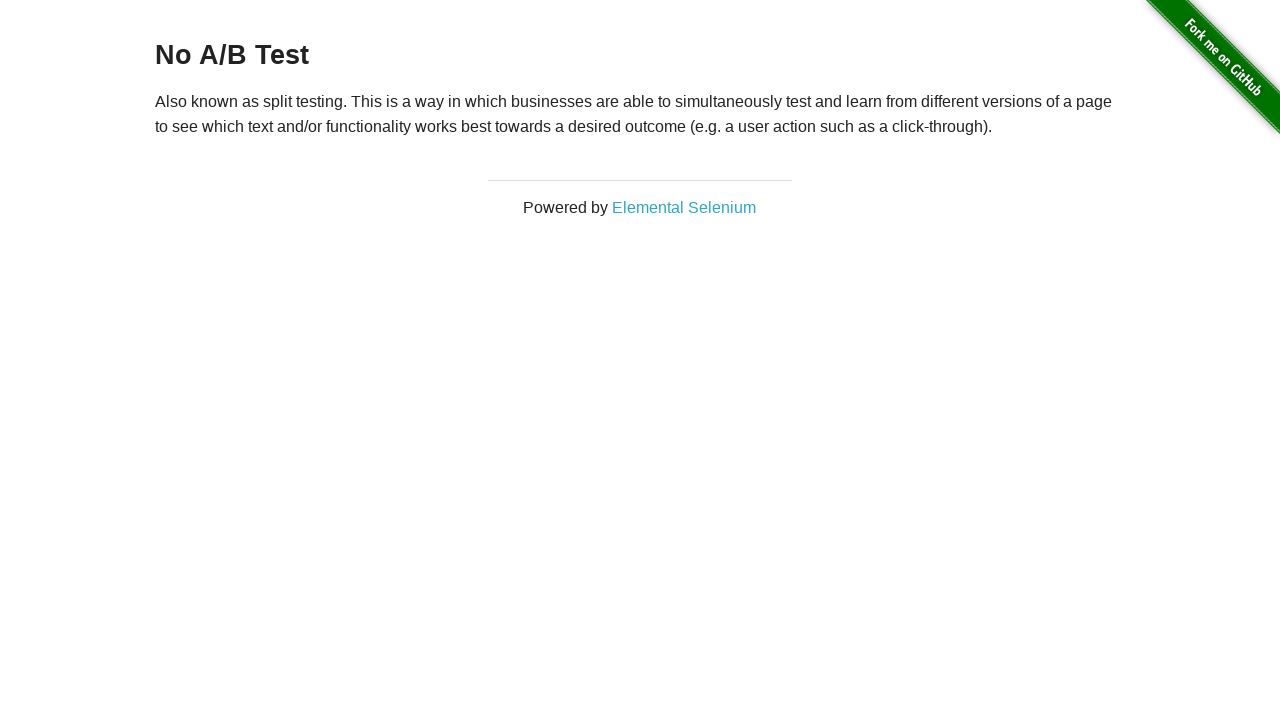